Tests drag-and-drop functionality on the jQuery UI demo page by locating an iframe, switching to it, and dragging the draggable element onto the droppable target.

Starting URL: http://jqueryui.com/droppable/

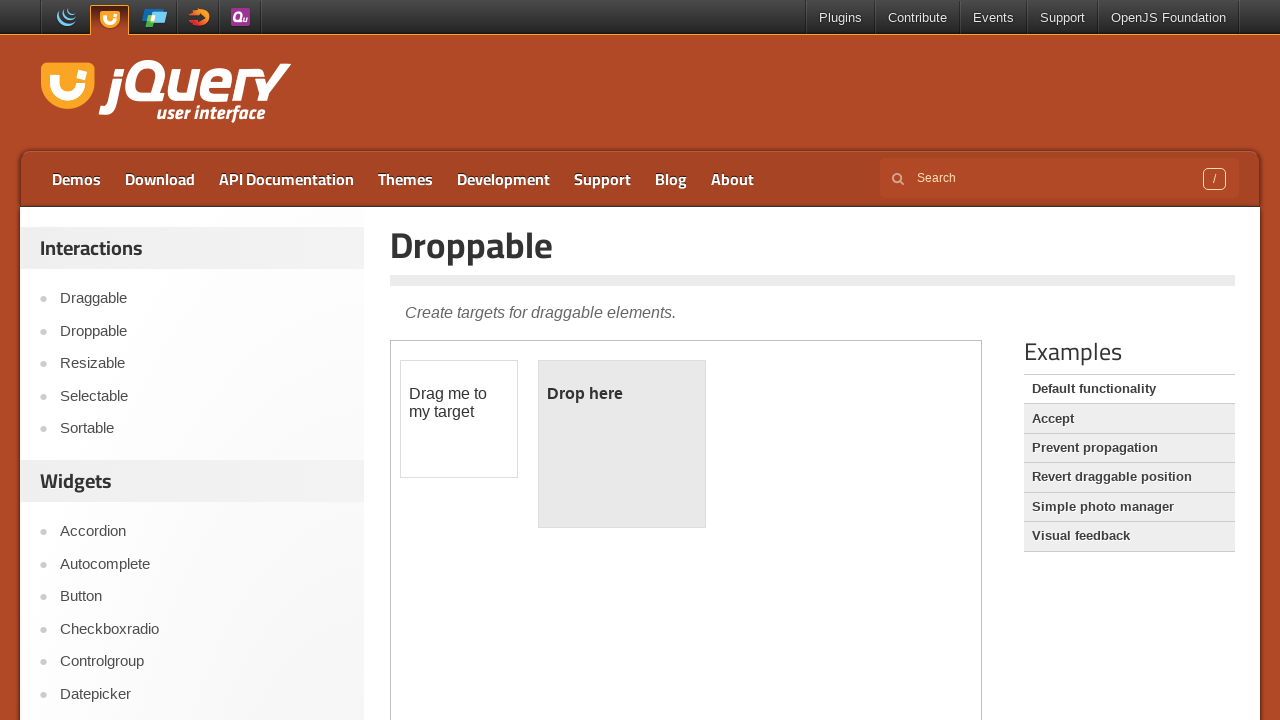

Waited for iframe to be present on page
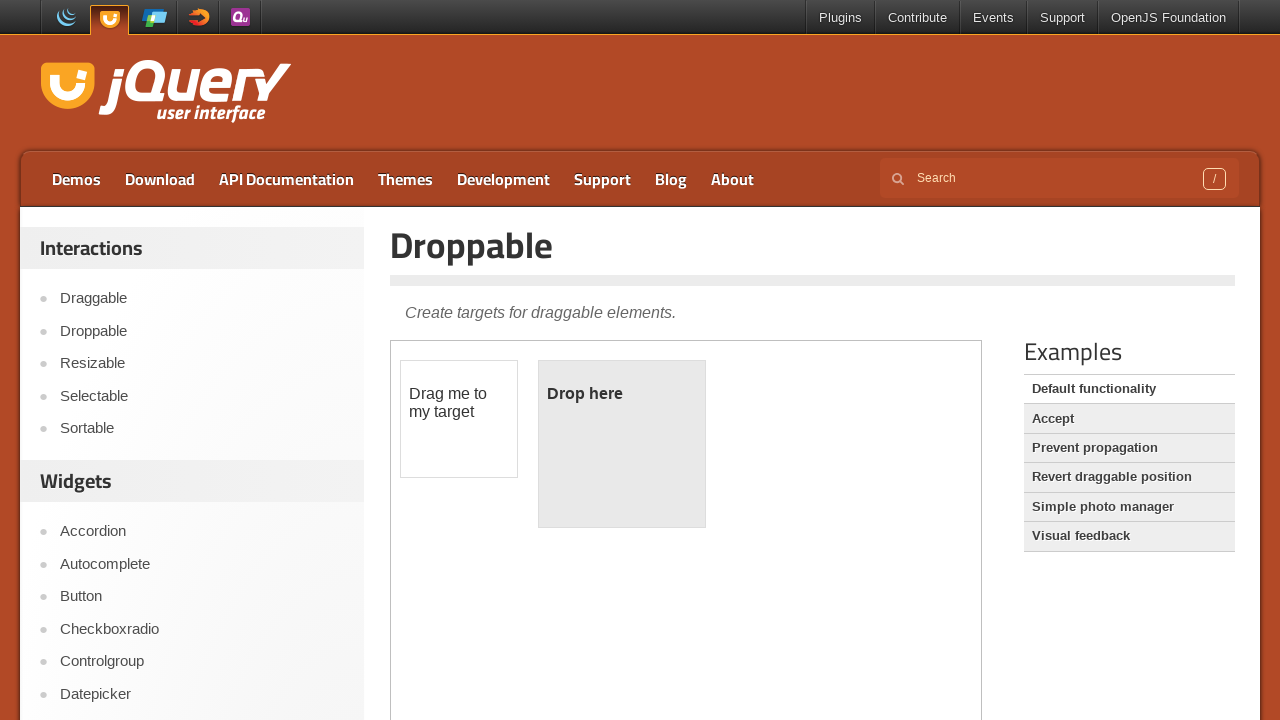

Located and switched context to demo-frame iframe
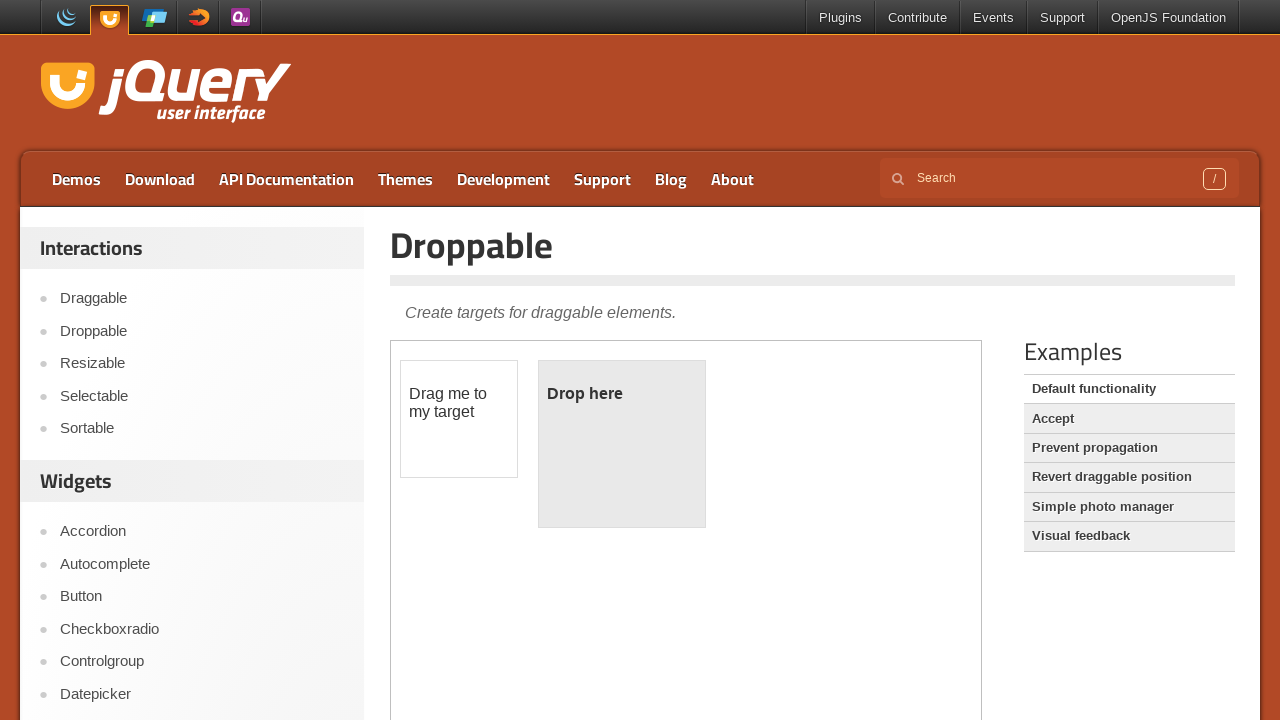

Waited for draggable element to be present in iframe
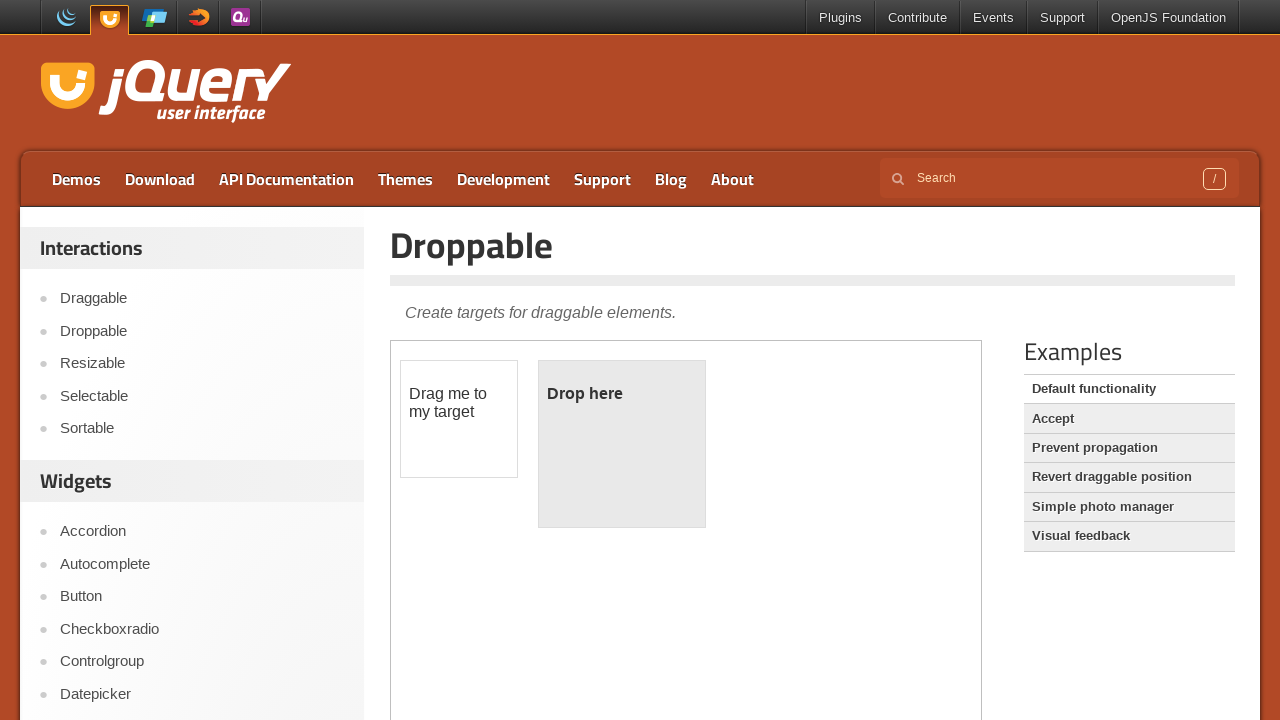

Waited for droppable element to be present in iframe
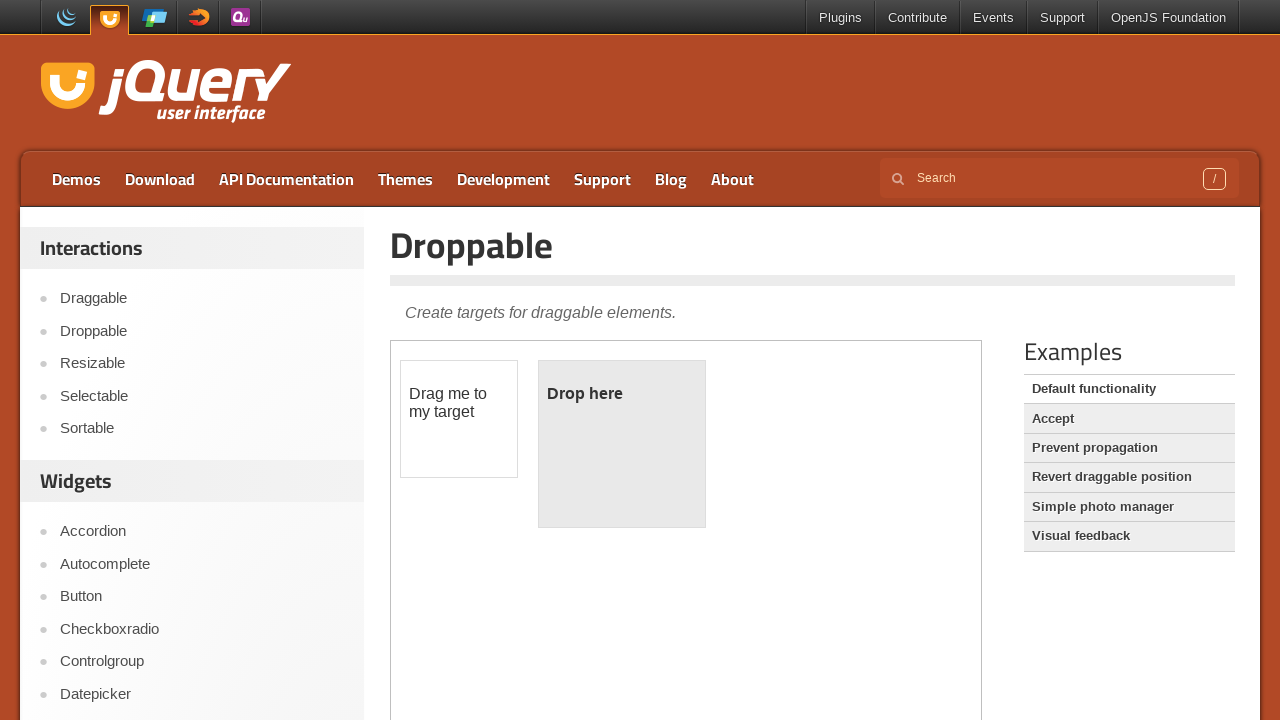

Dragged draggable element onto droppable target at (622, 444)
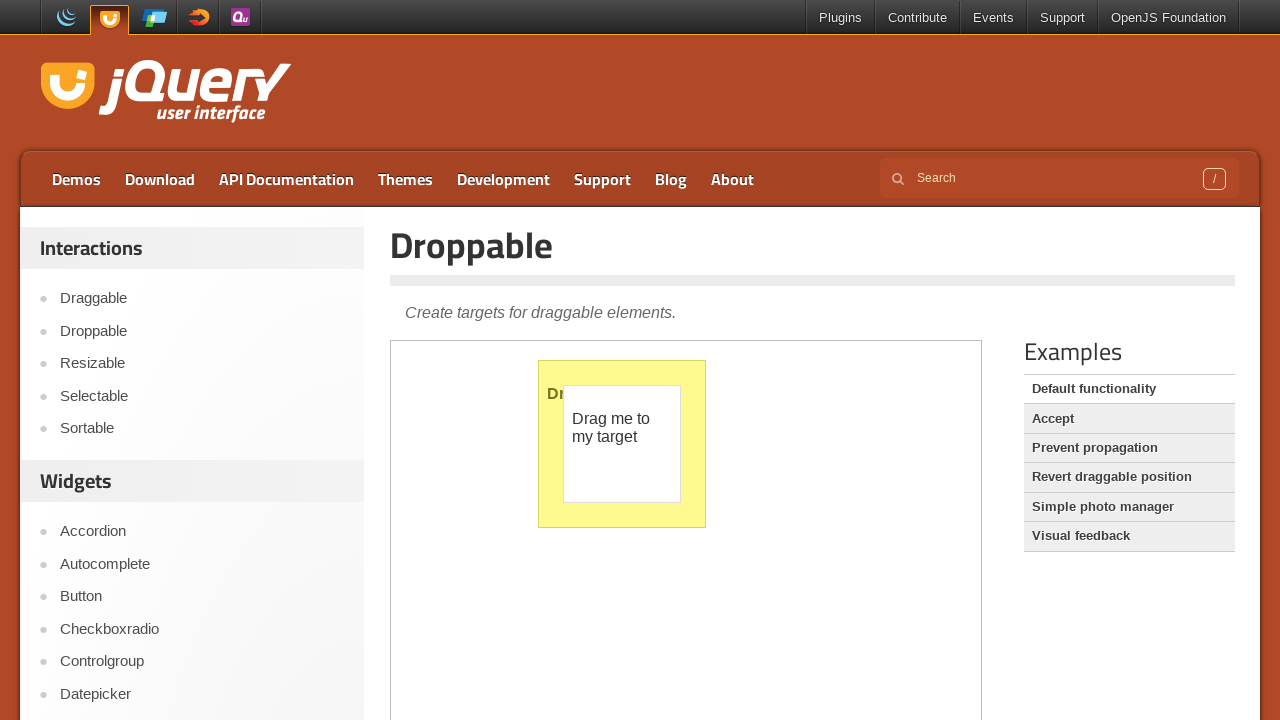

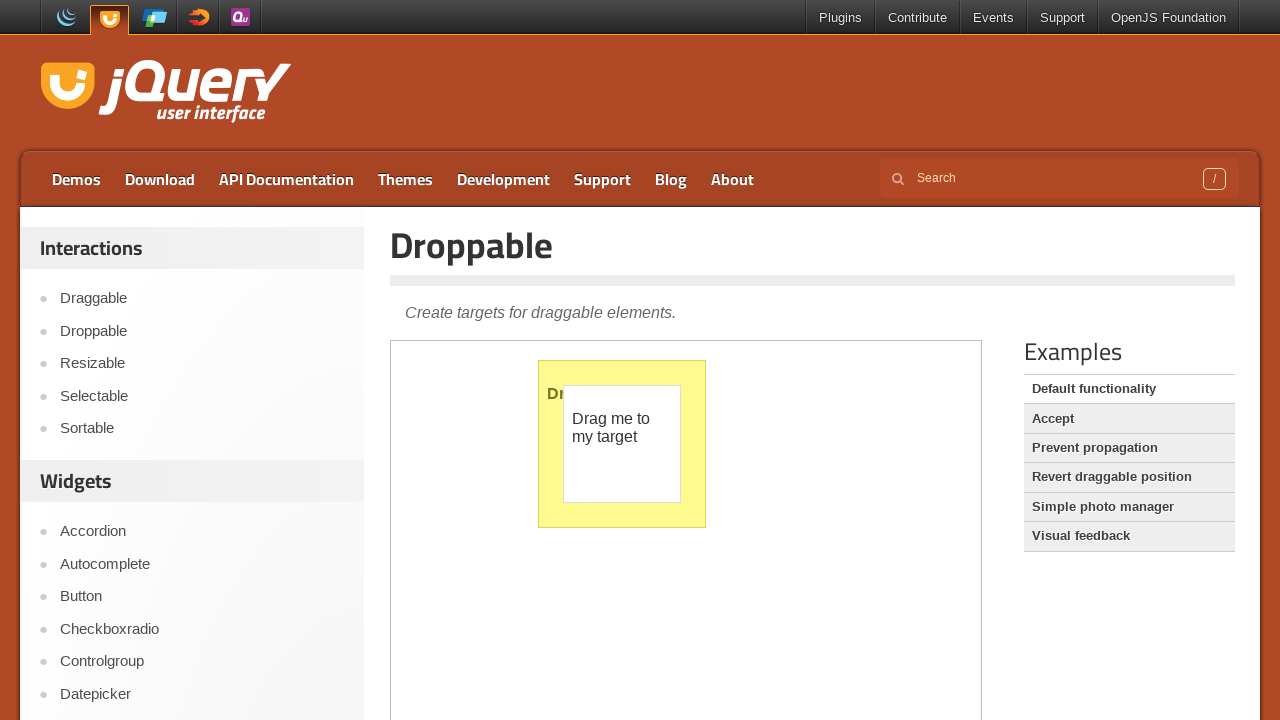